Tests a password generator tool by filling in a master password and site name, then verifies that a password is generated in the output field.

Starting URL: http://angel.net/~nic/passwd.current.html

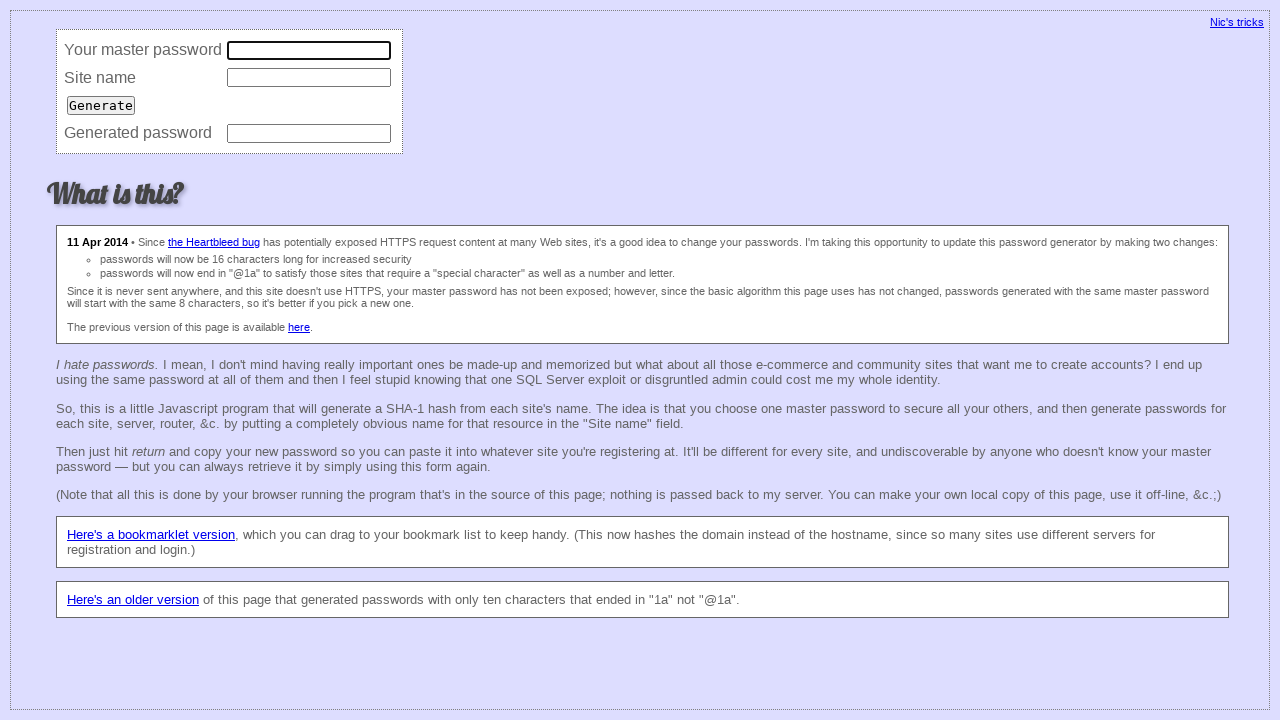

Filled master password field with 'SecretMaster789' on input[name='master']
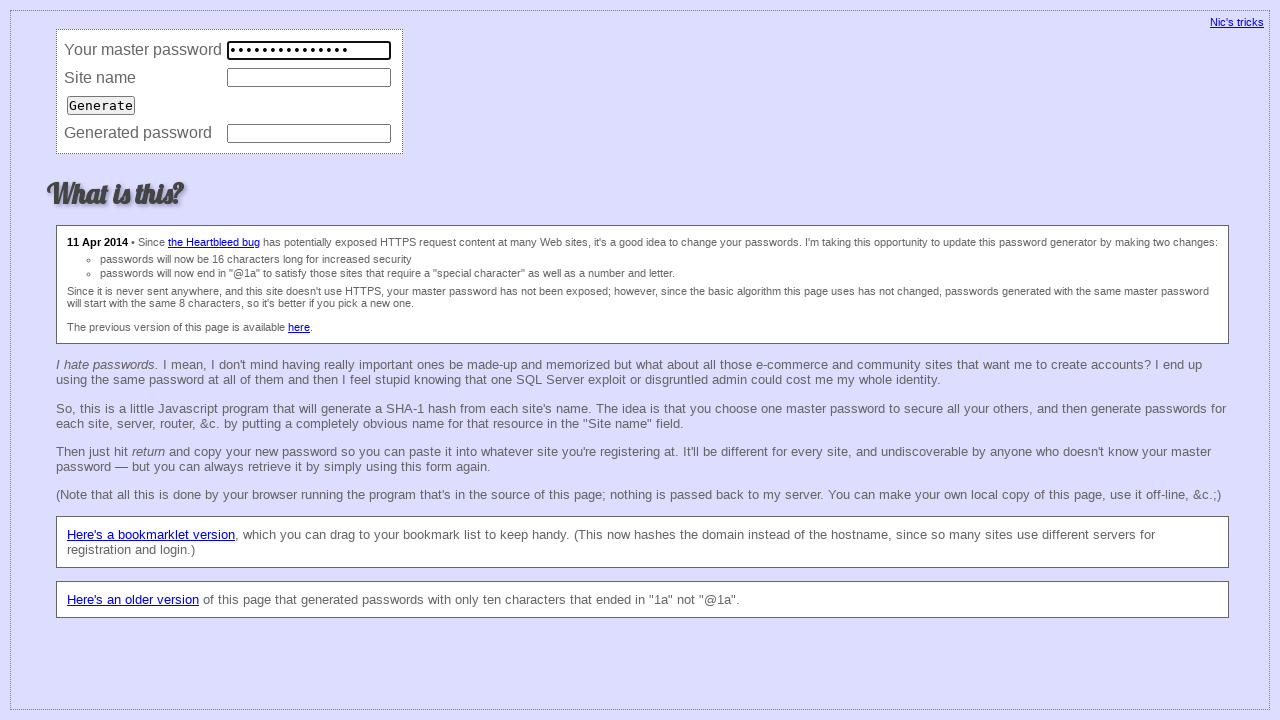

Filled site field with 'mywebsite@example.com' on input[name='site']
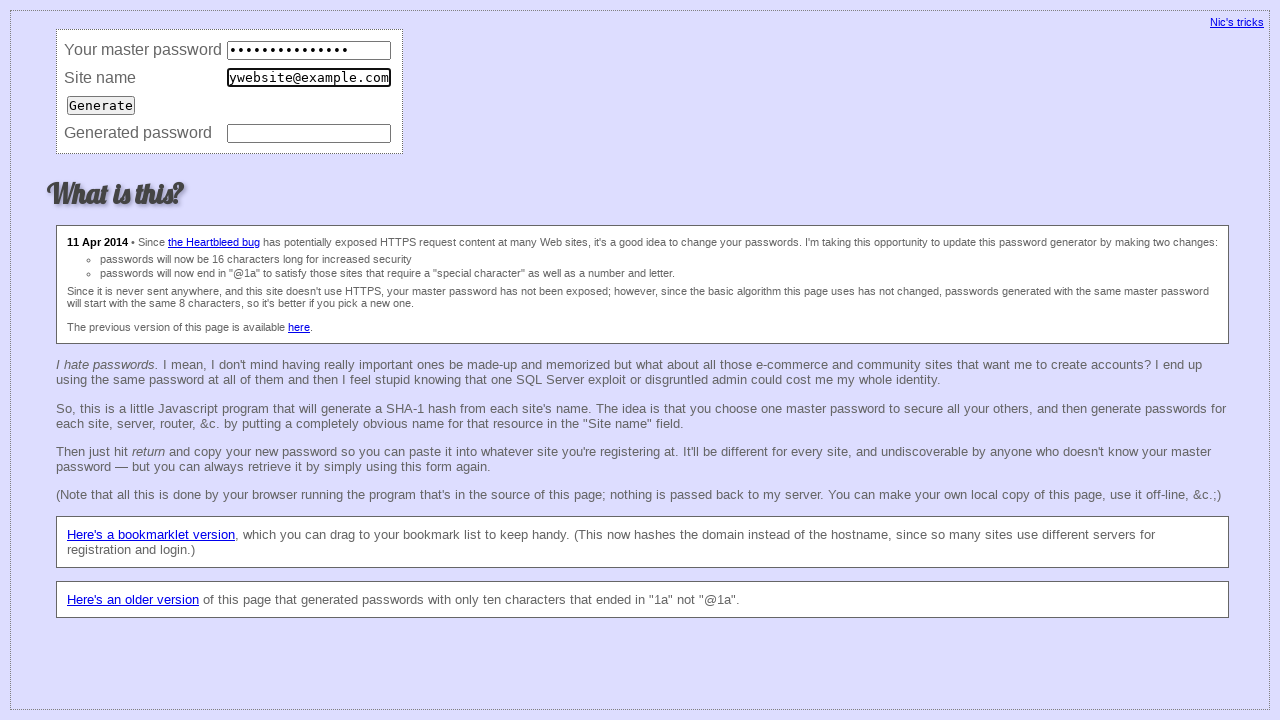

Pressed Enter to submit the password generation form on input[name='site']
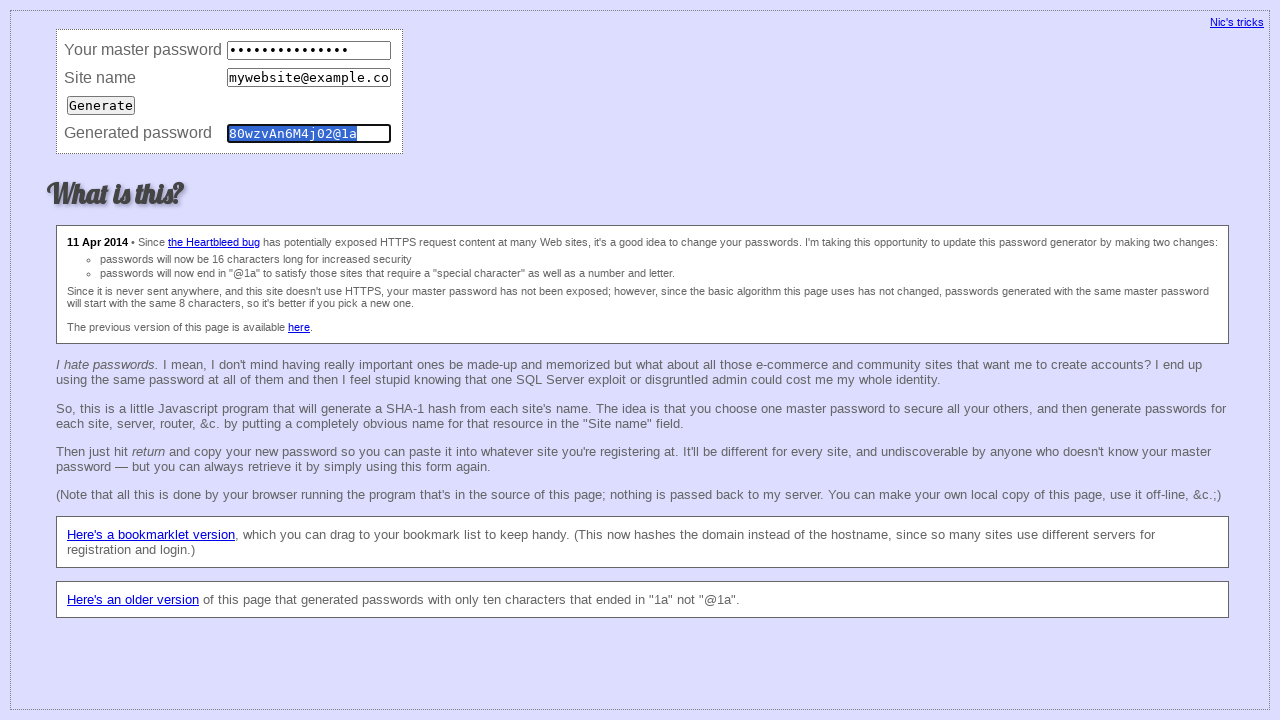

Password field populated with generated password
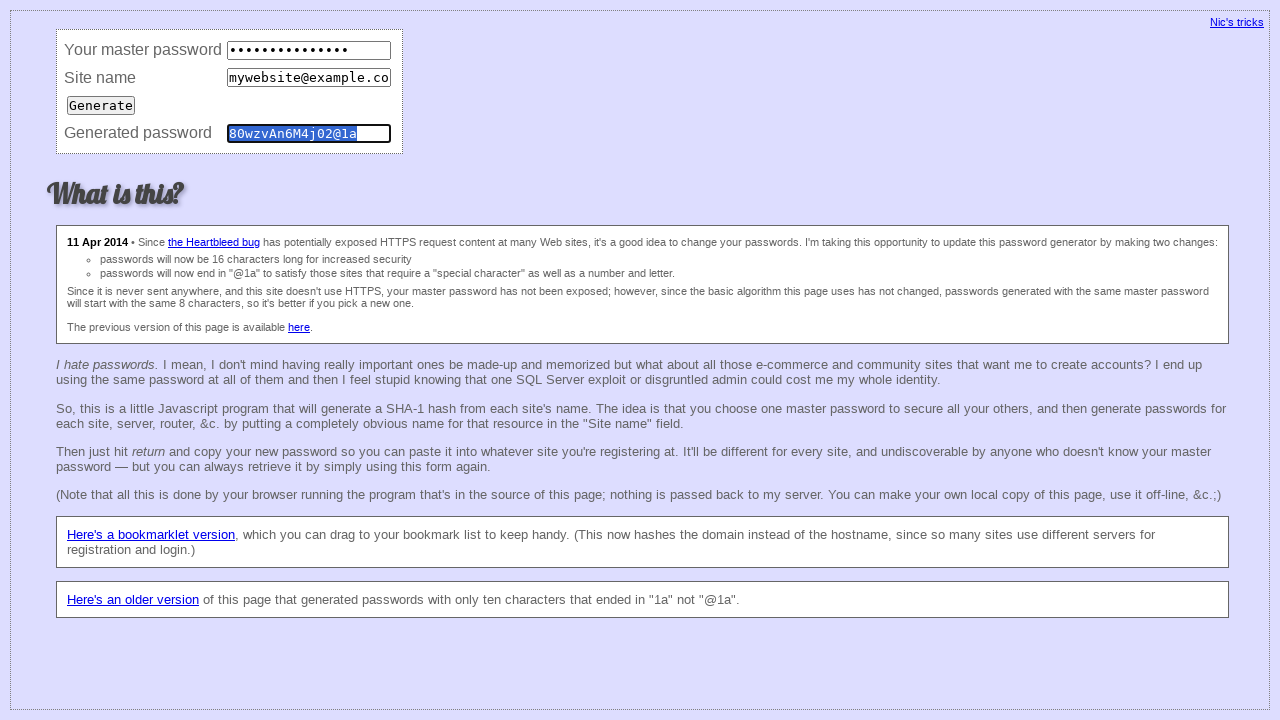

Located password output field
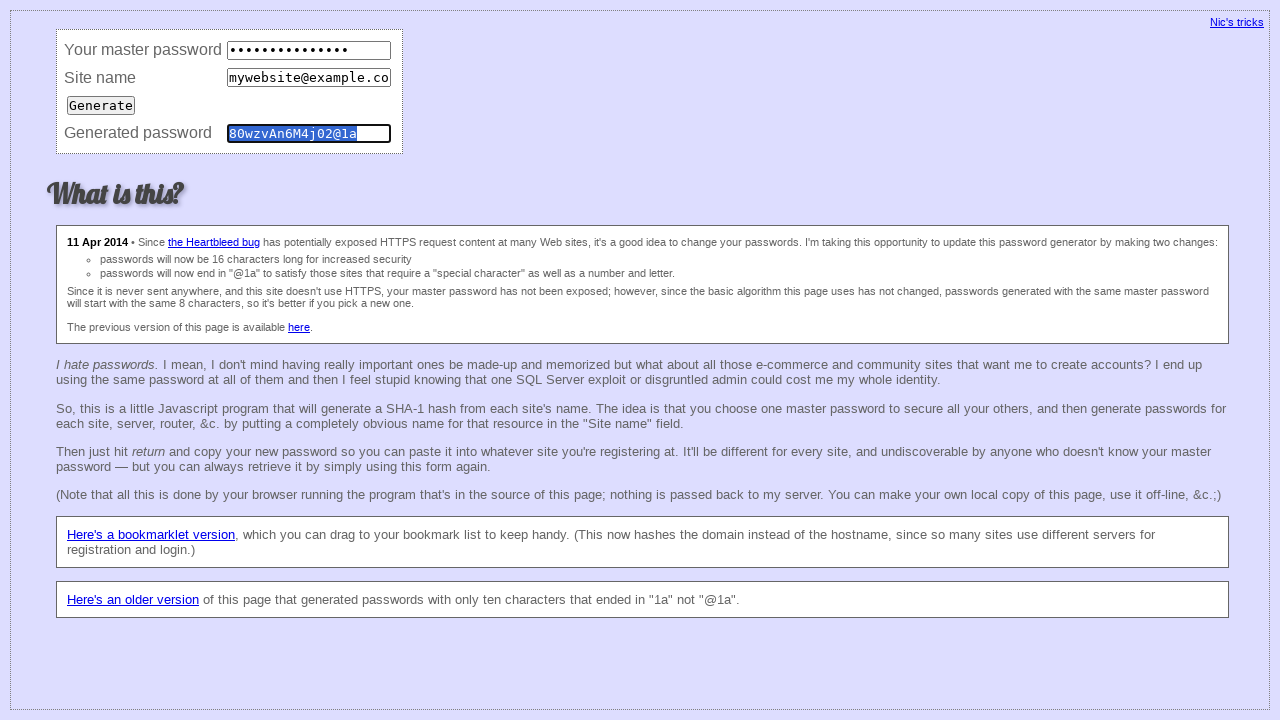

Retrieved generated password value from output field
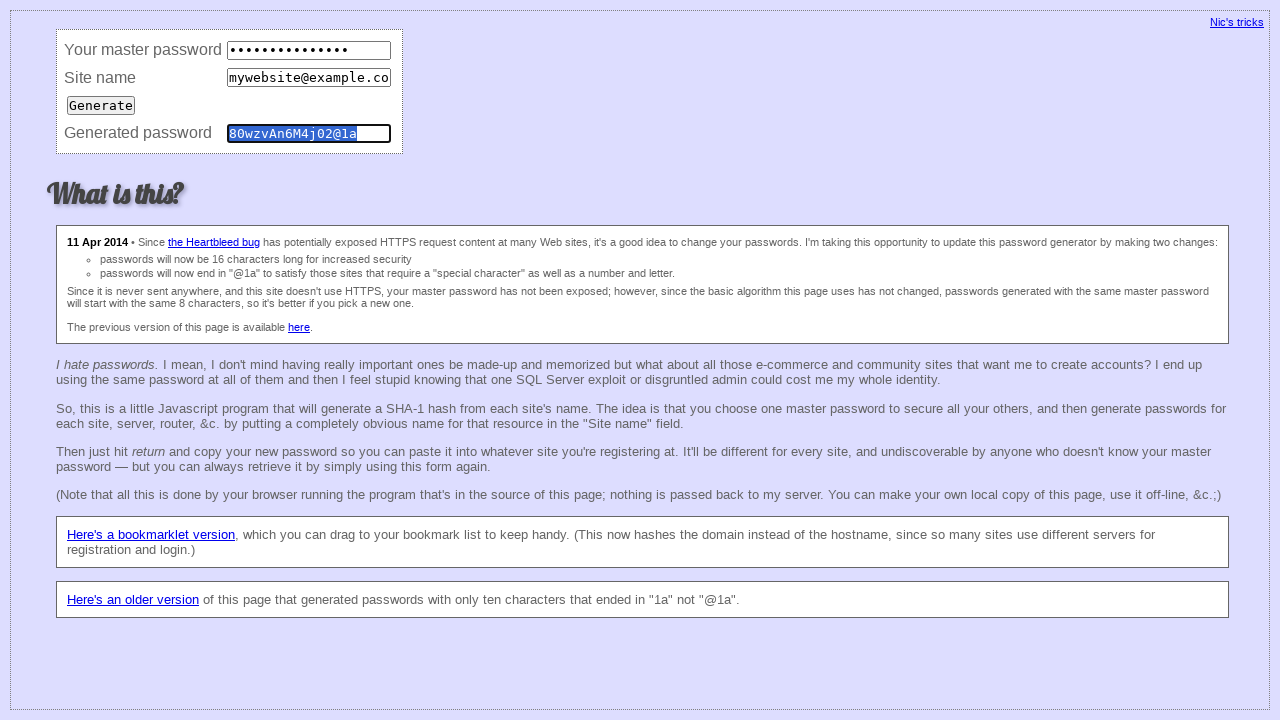

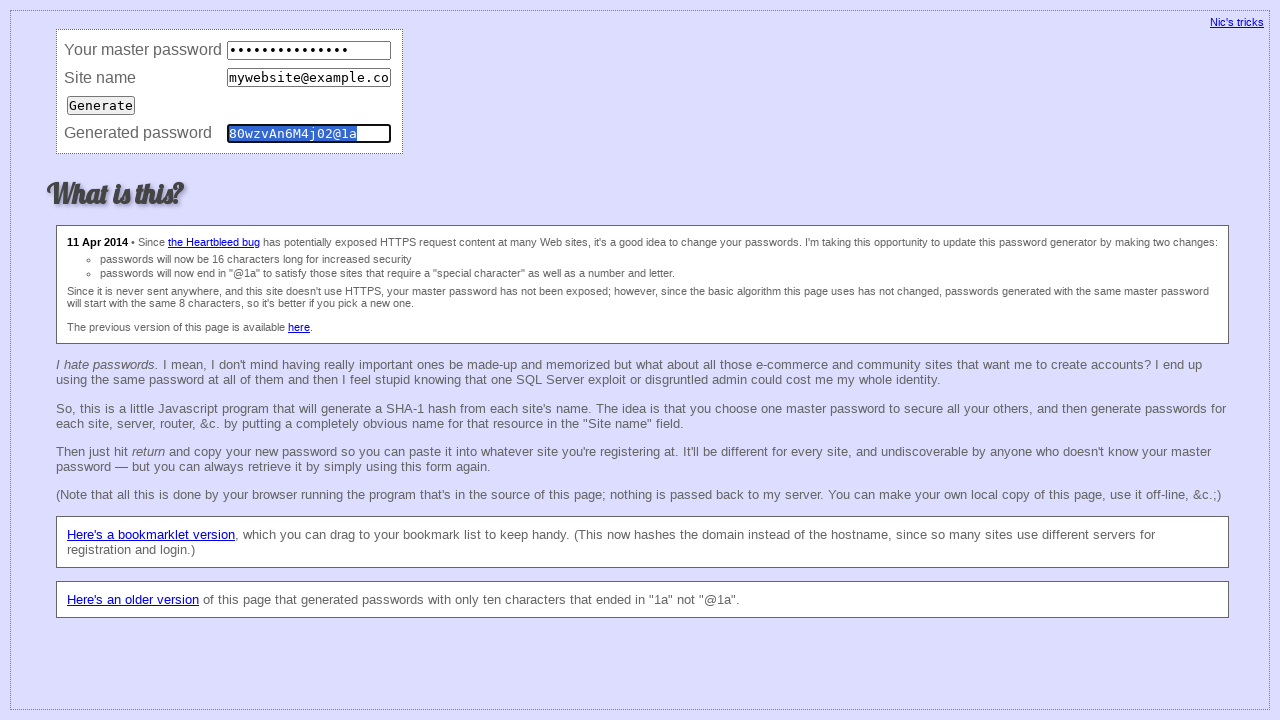